Extracts a value from an element's attribute, performs a mathematical calculation, and submits a form with the result along with checkbox and radio button selections

Starting URL: http://suninjuly.github.io/get_attribute.html

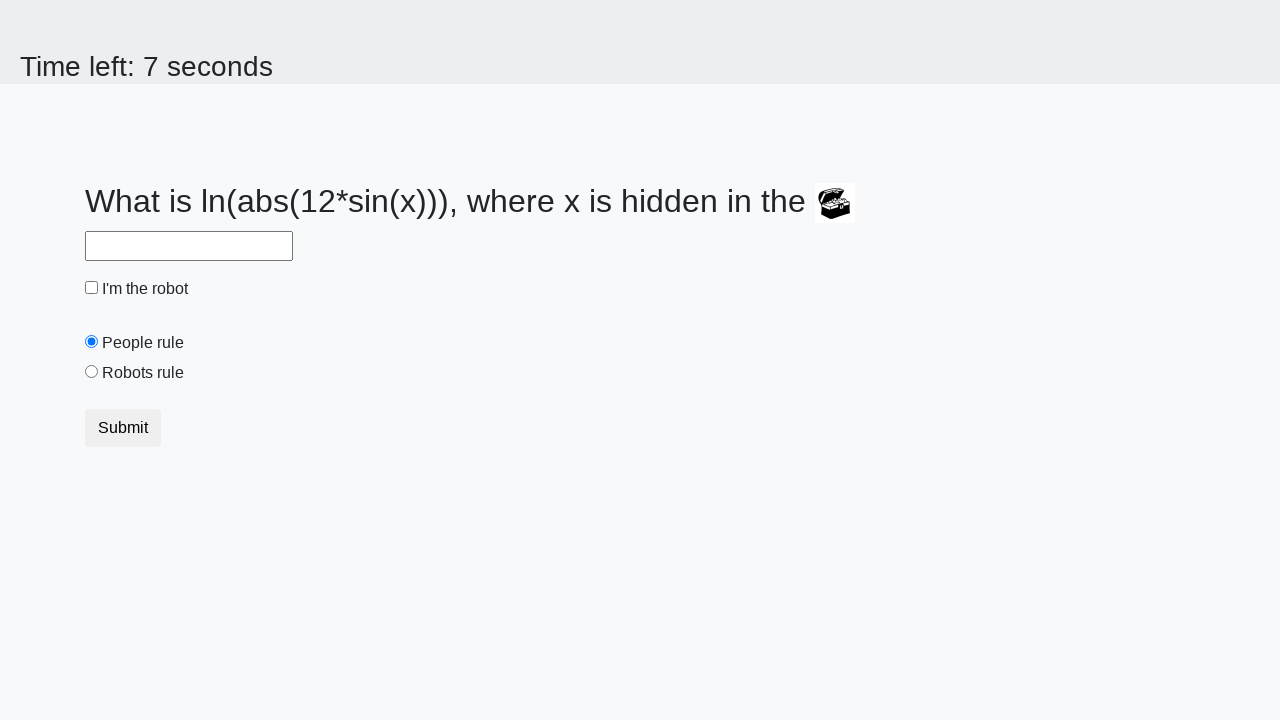

Located the treasure element
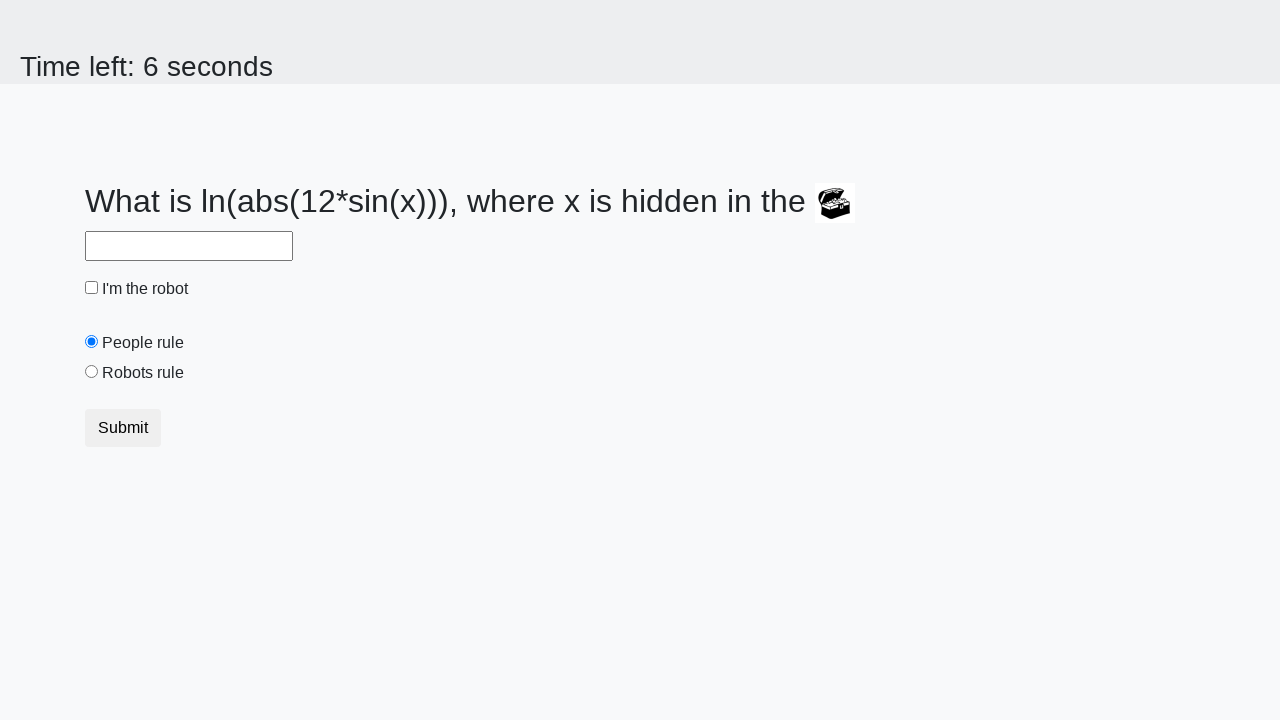

Extracted valuex attribute from treasure element
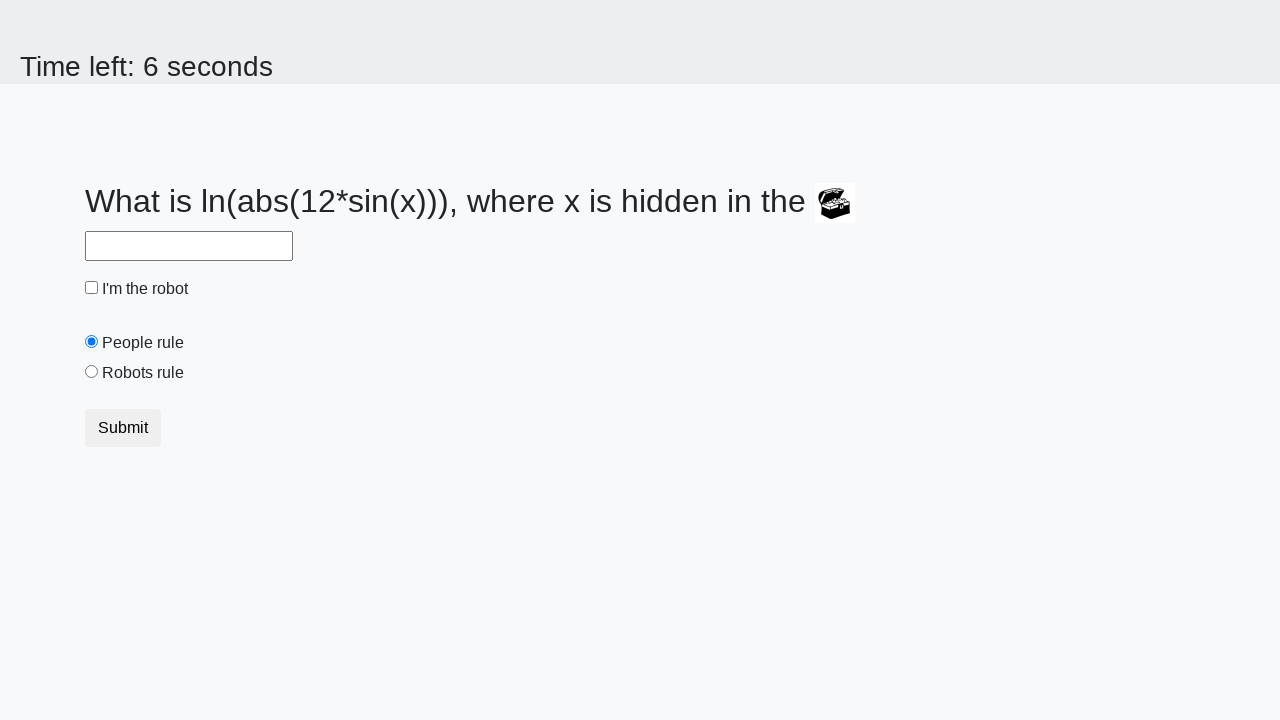

Calculated result from value: 2.3857393036896384
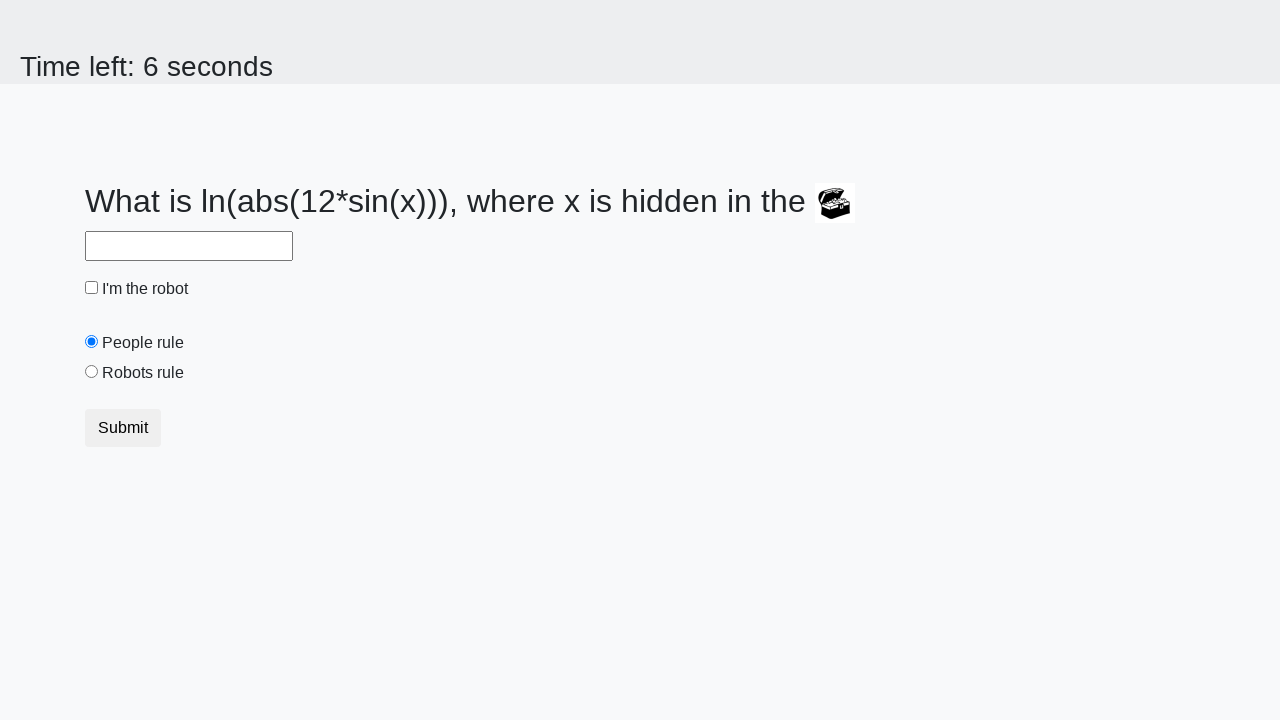

Filled answer field with calculated value on #answer
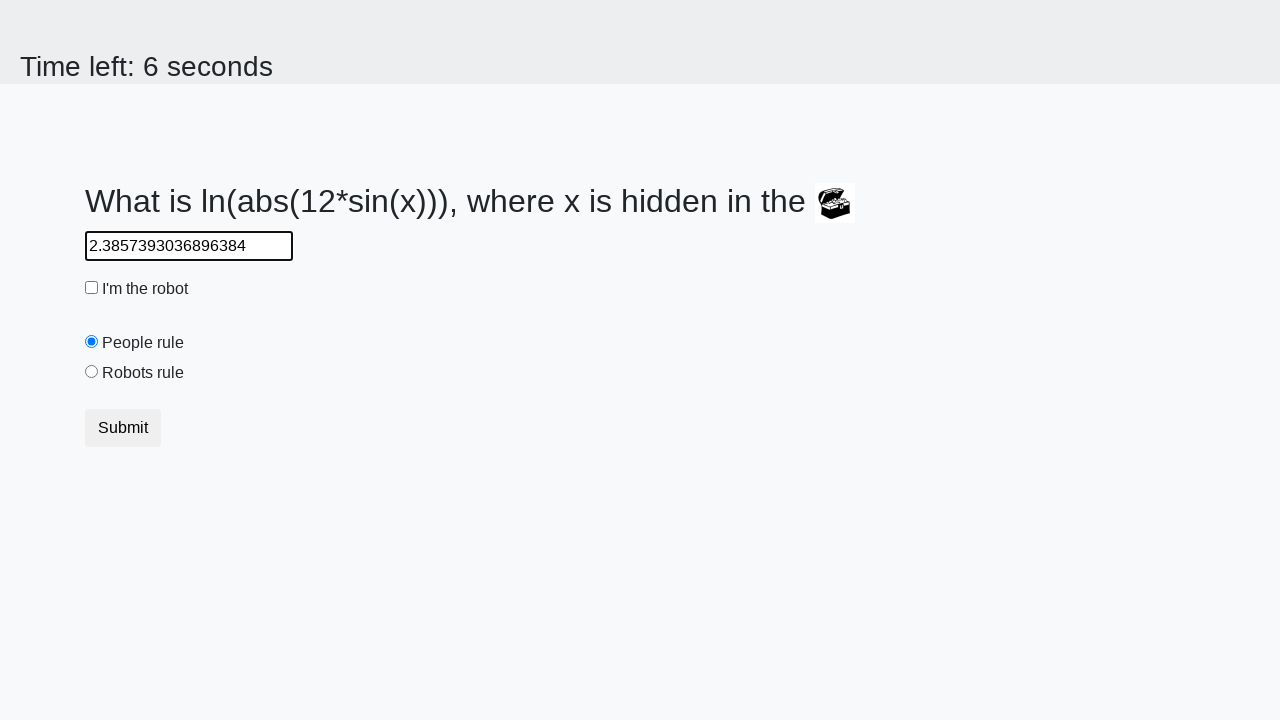

Checked the robot checkbox at (92, 288) on #robotCheckbox
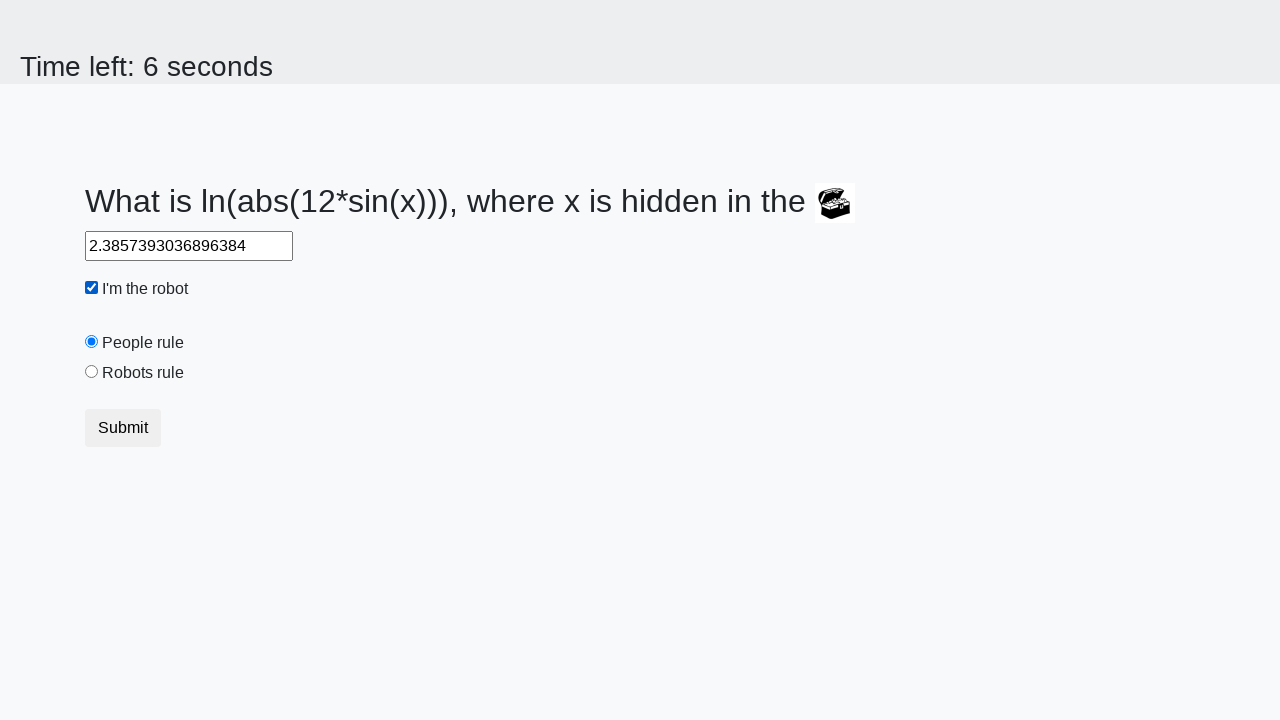

Selected the robots rule radio button at (92, 372) on #robotsRule
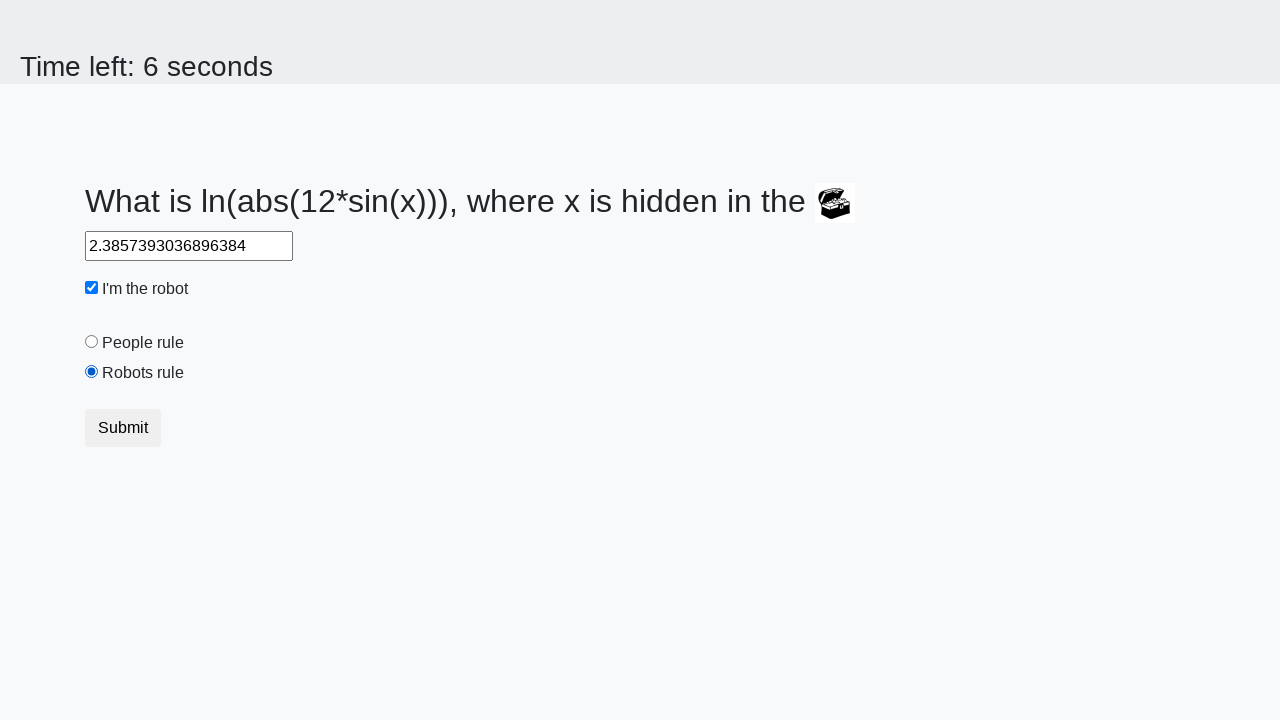

Clicked submit button to submit form at (123, 428) on button.btn[type='submit']
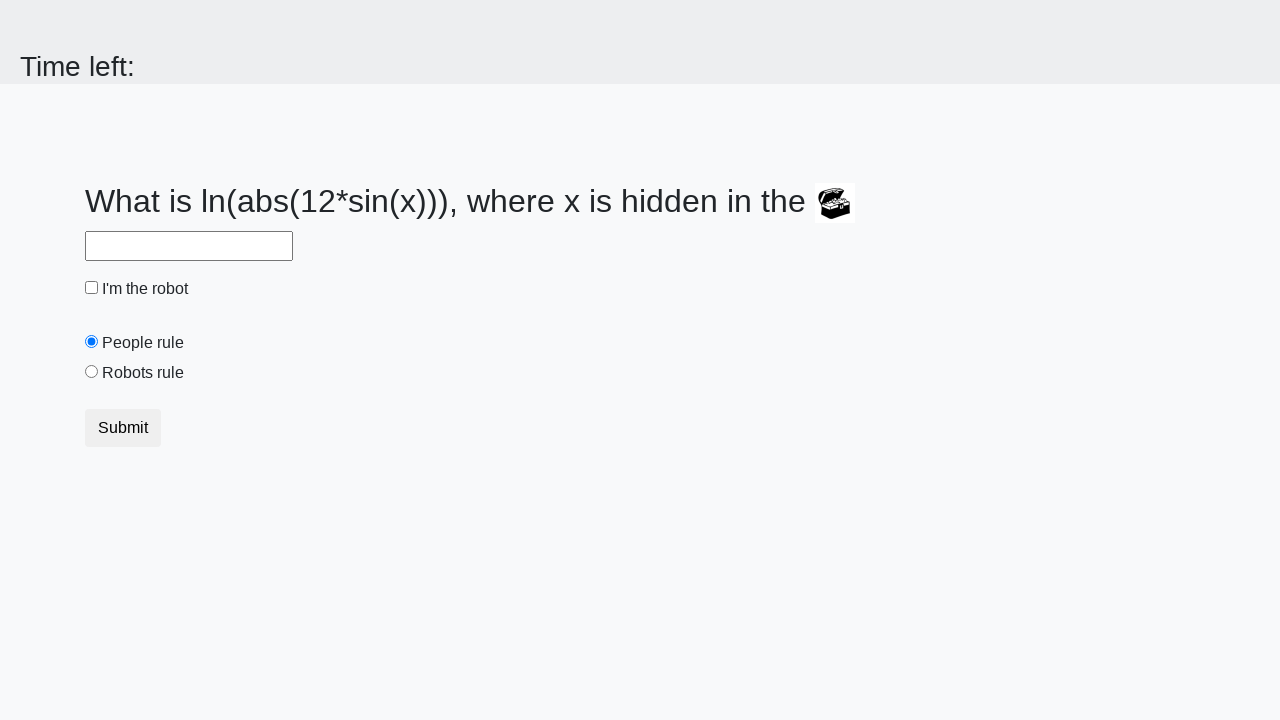

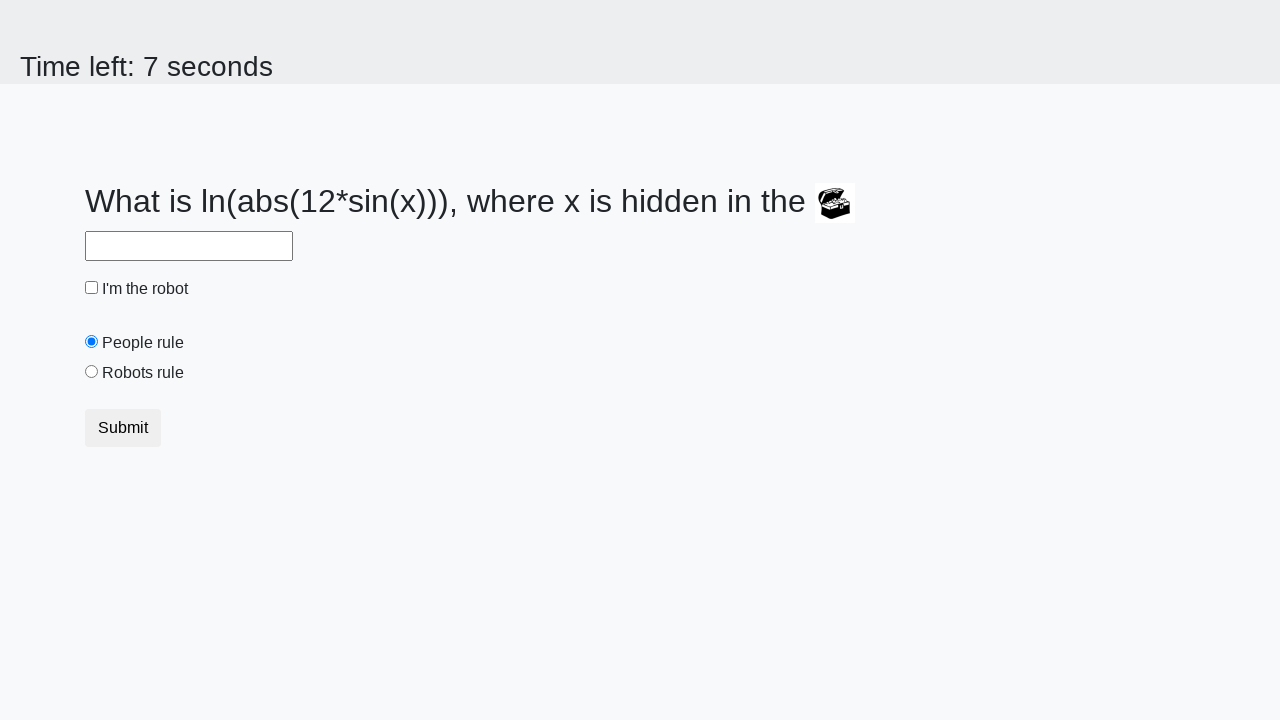